Tests clicking on the website logo element to verify it is clickable

Starting URL: https://carefulbitesfrontend.azurewebsites.net/

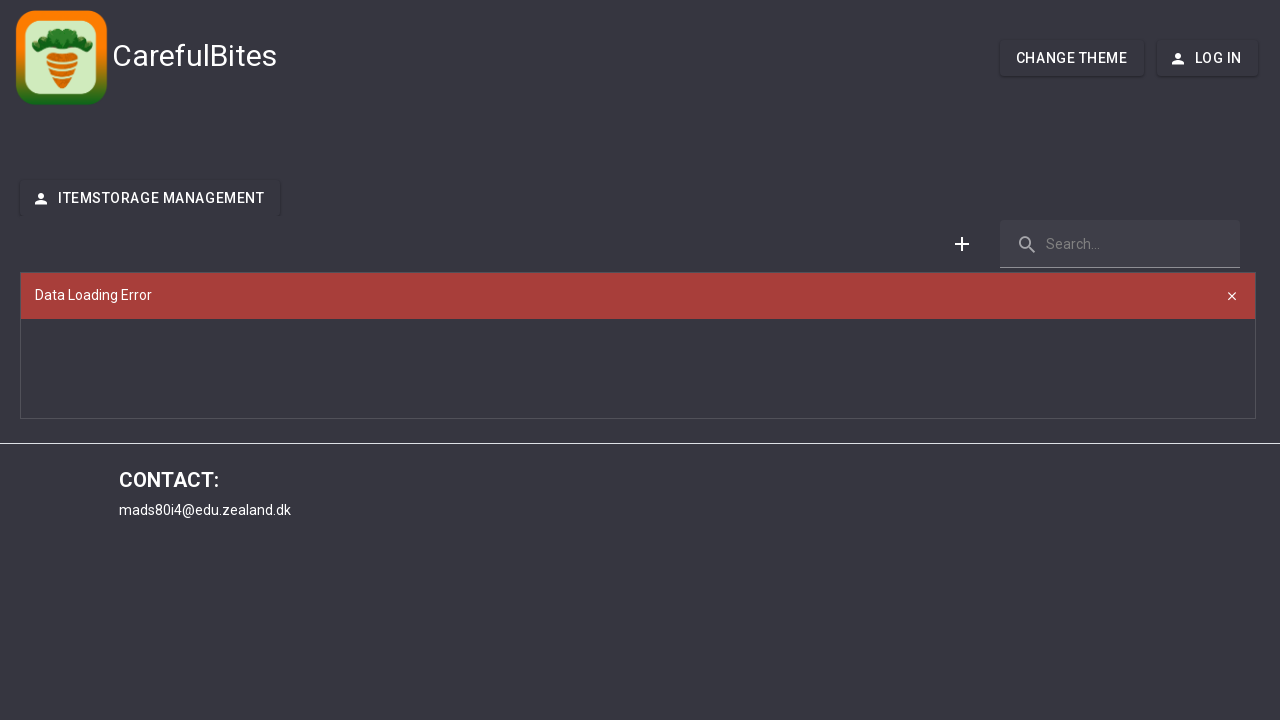

Waited 3 seconds for page to load
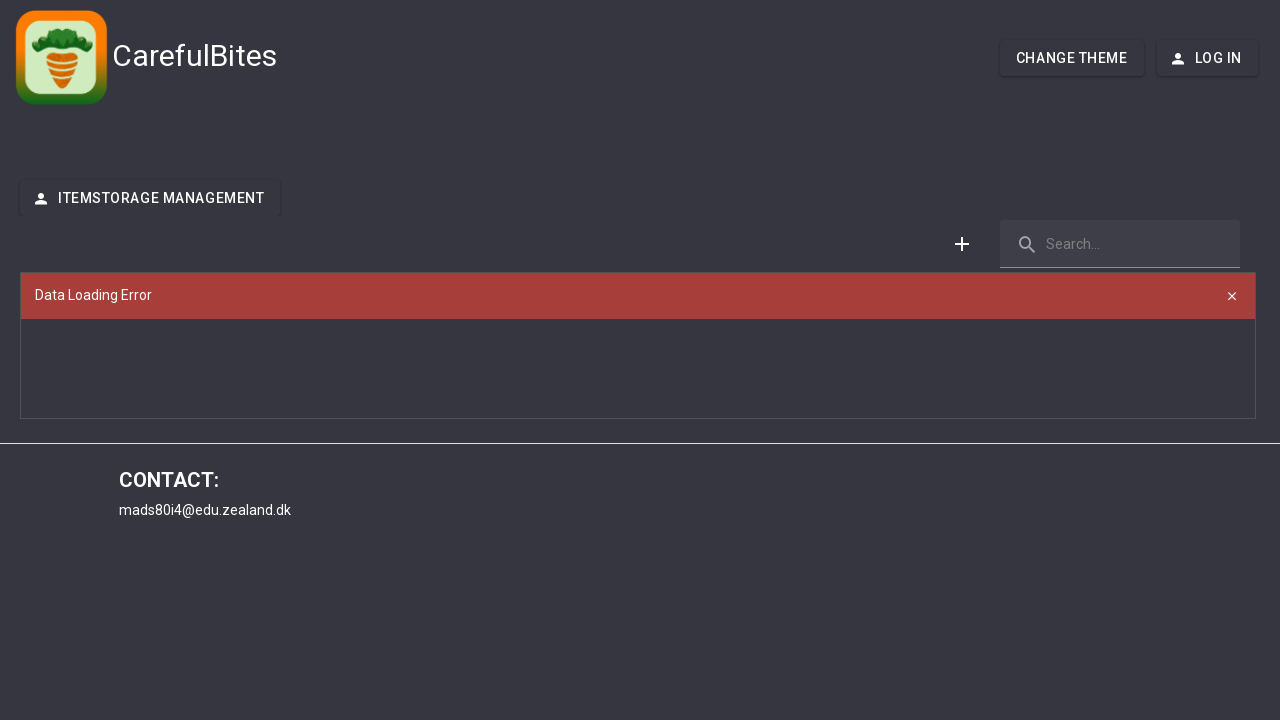

Clicked on website logo element at (62, 58) on .logo
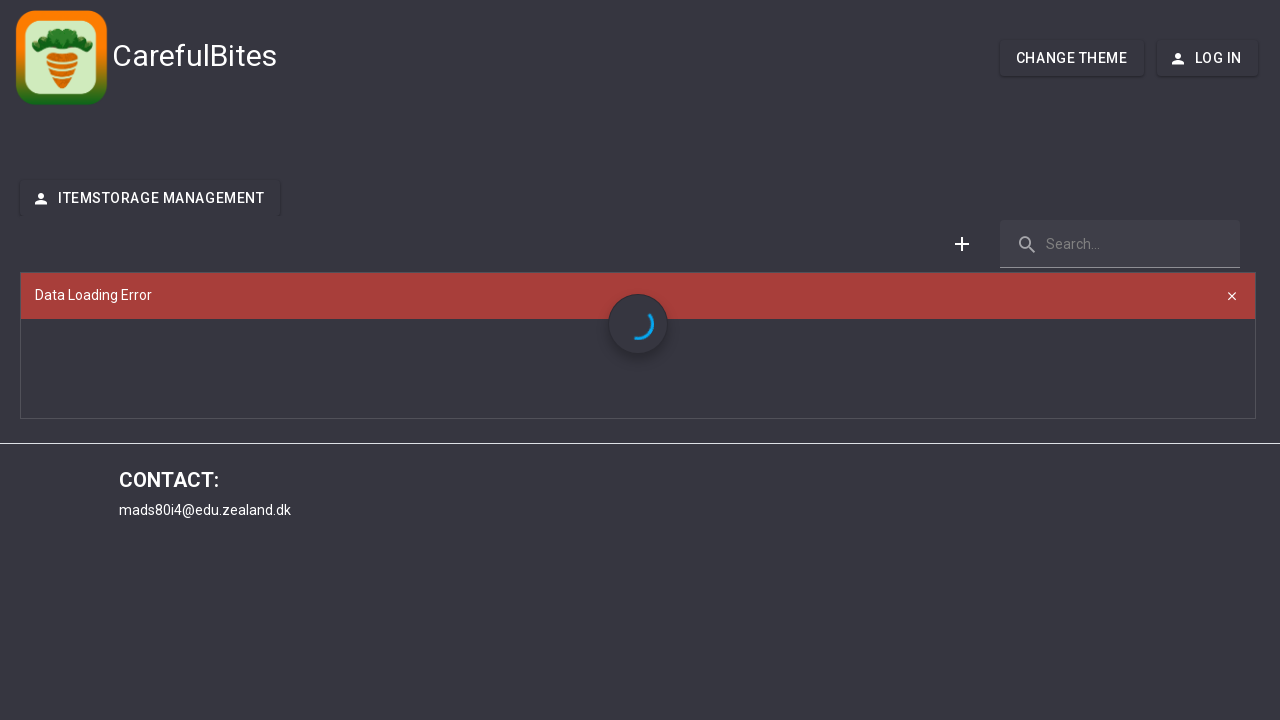

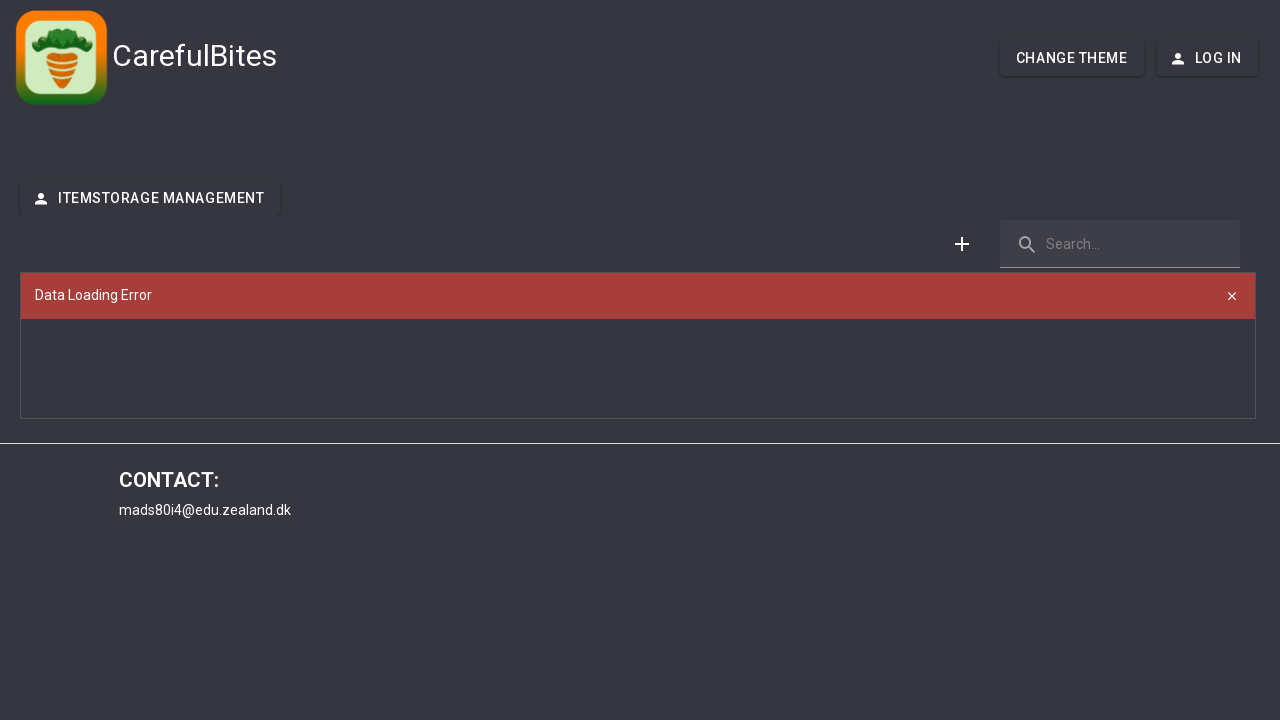